Tests scrolling to and clicking on the PROJECT DASHBOARD link on the GAIL website

Starting URL: https://www.gailonline.com/

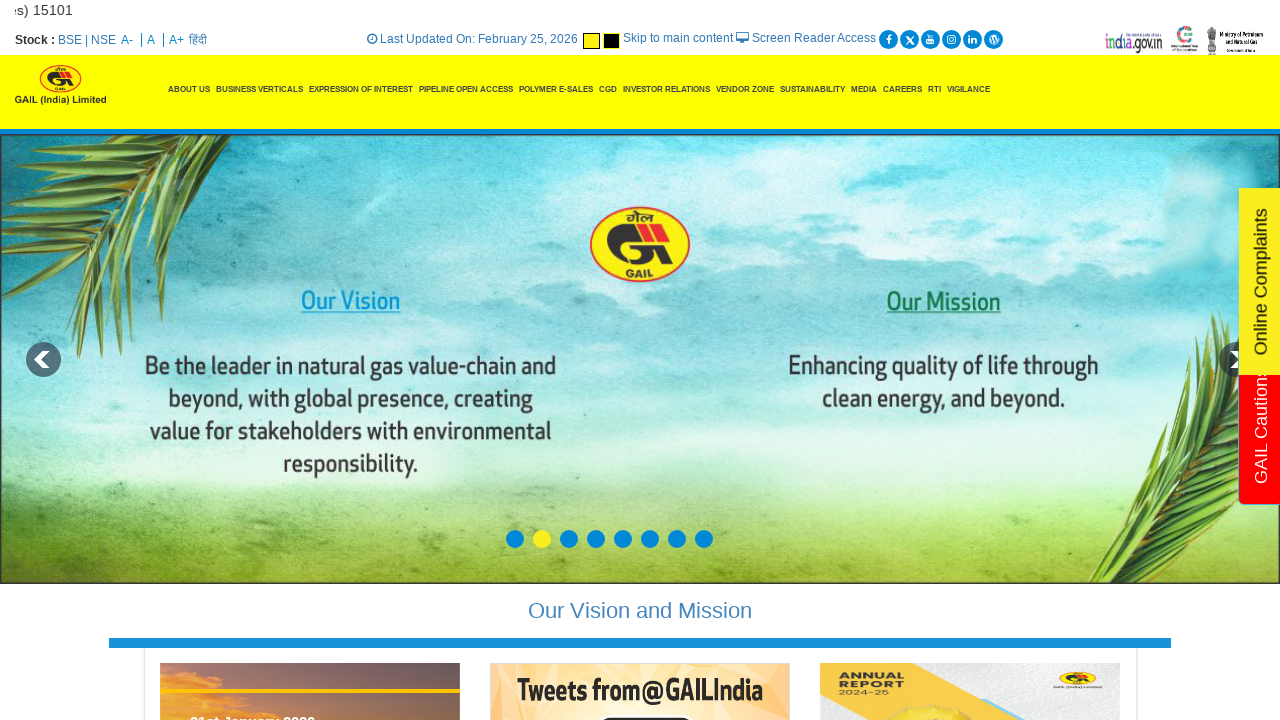

Located PROJECT DASHBOARD link element
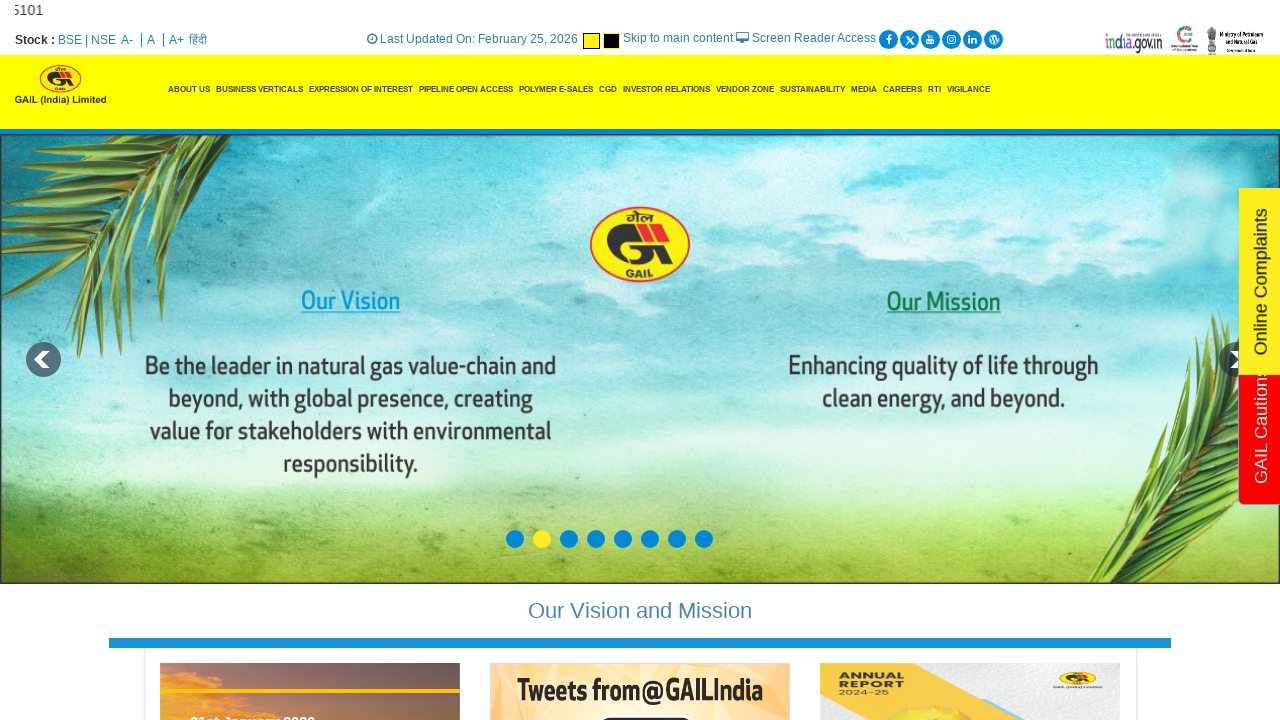

Scrolled PROJECT DASHBOARD link into view
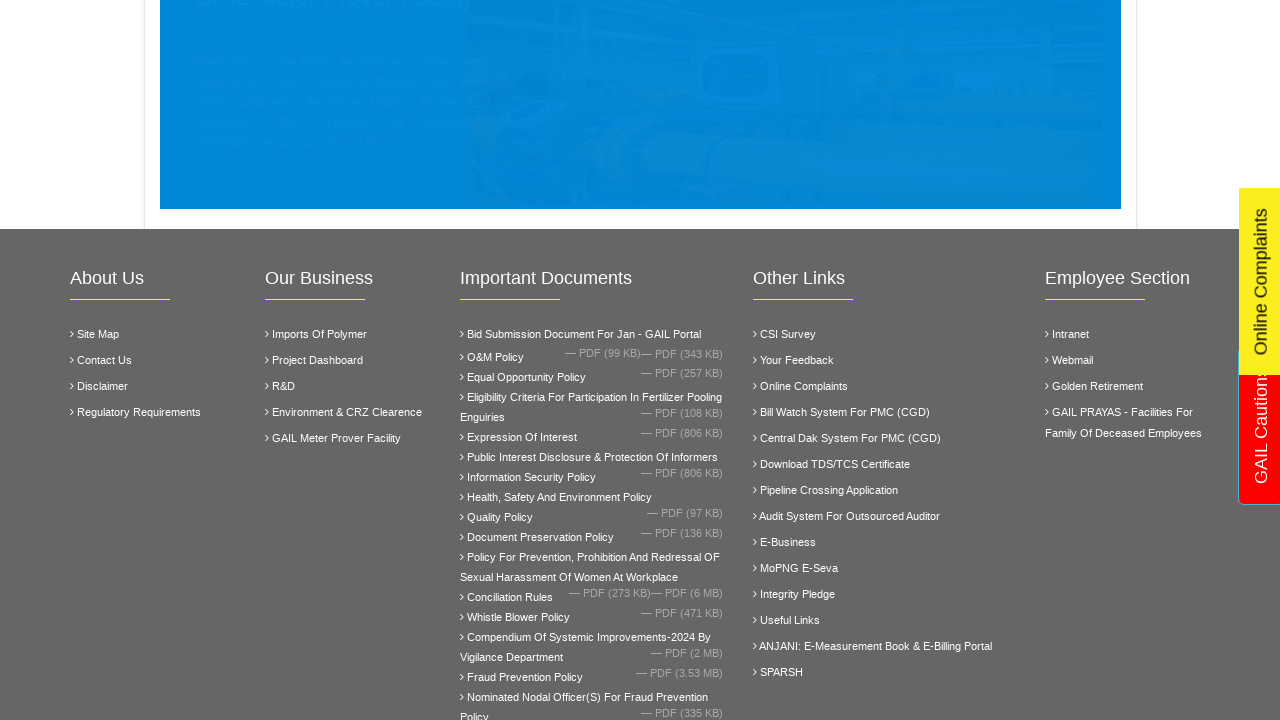

Clicked on PROJECT DASHBOARD link at (267, 361) on xpath=//a[@title='PROJECT DASHBOARD']
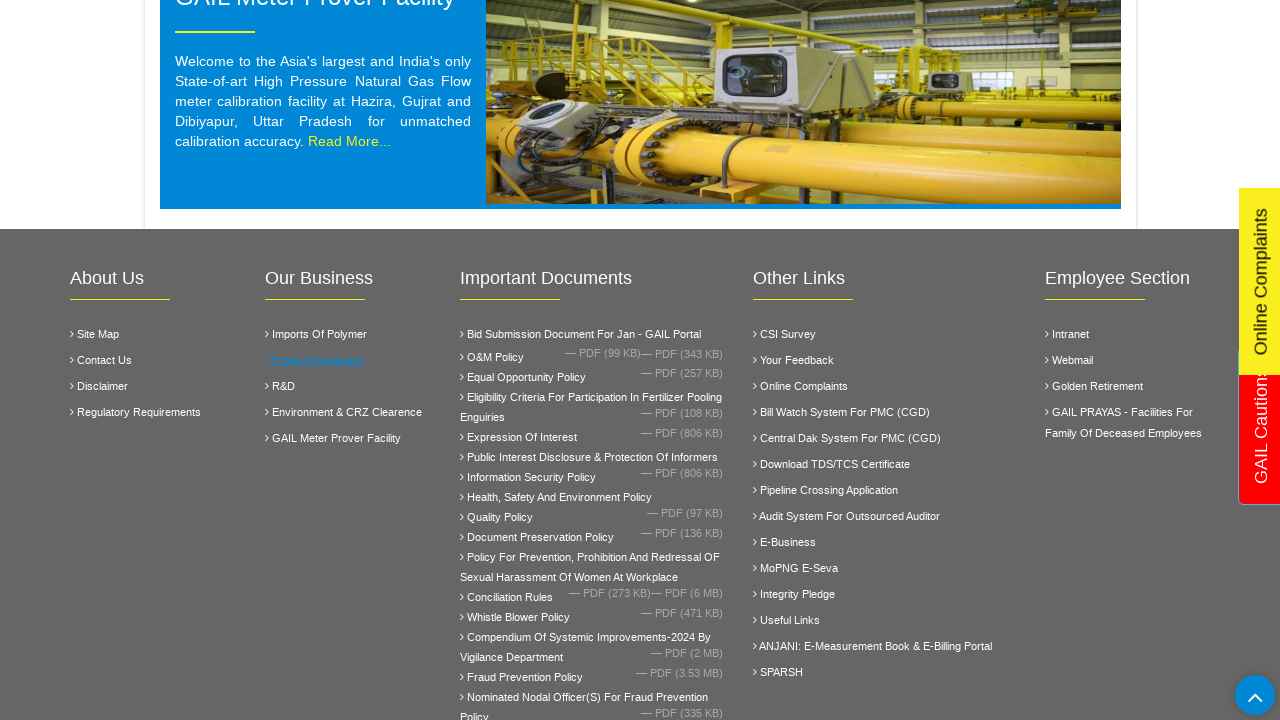

Navigation to PROJECT DASHBOARD completed and page loaded
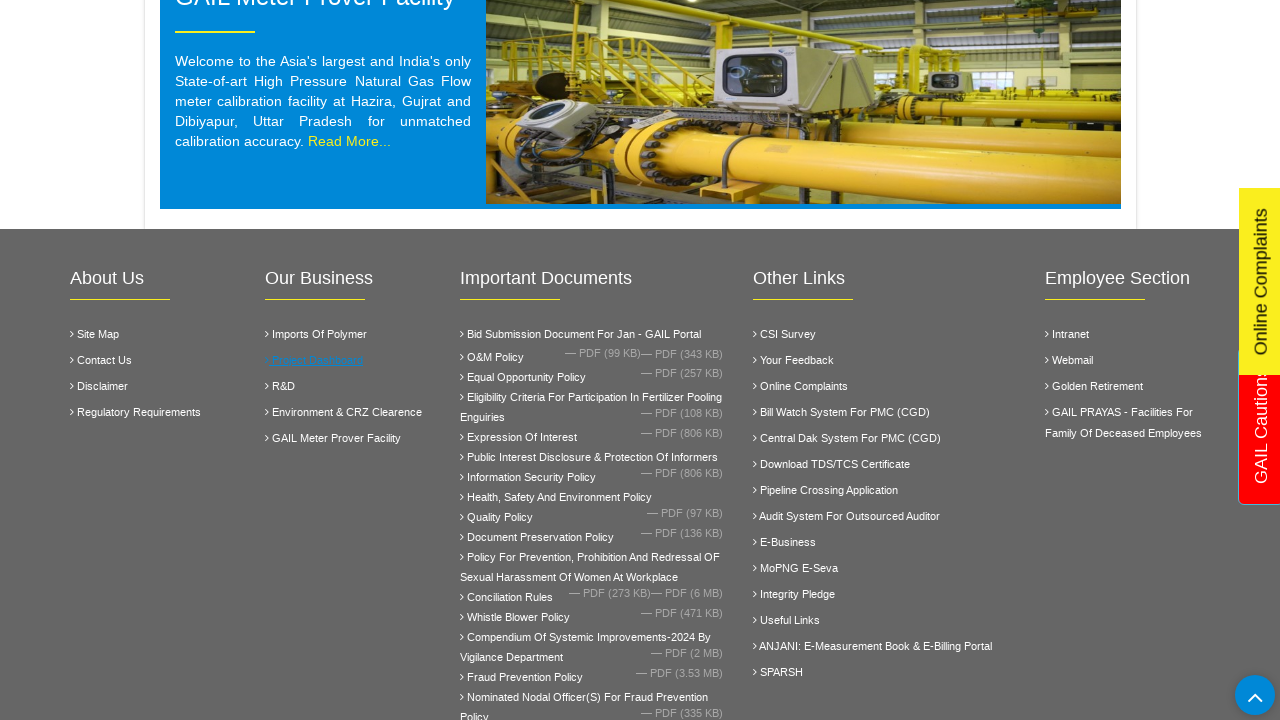

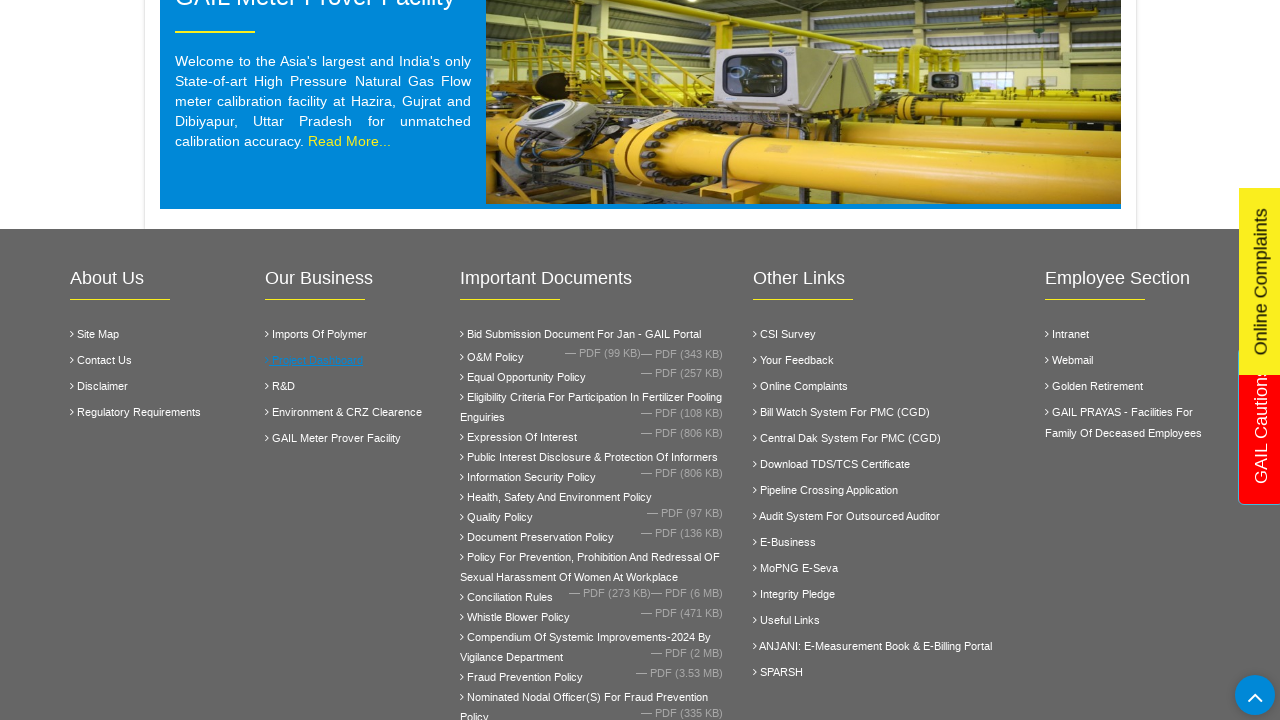